Tests autocomplete dropdown functionality by typing partial text and selecting a specific option from the suggestions

Starting URL: https://rahulshettyacademy.com/dropdownsPractise/

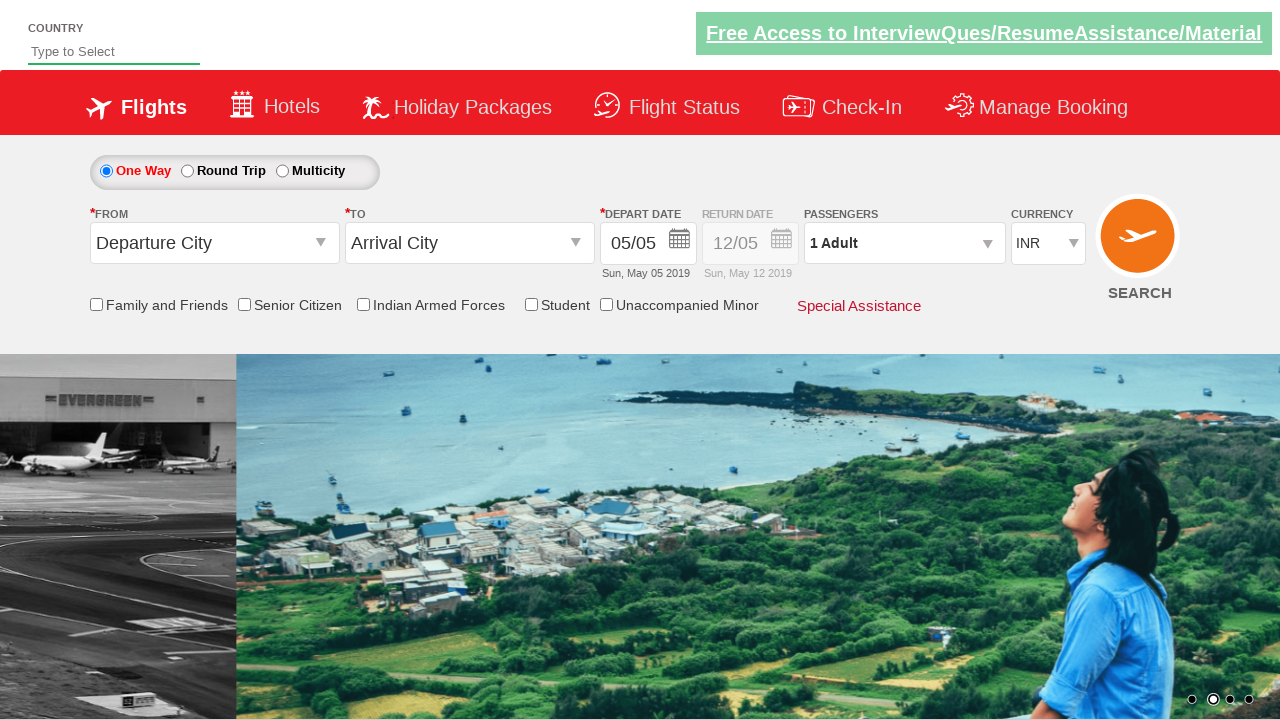

Typed 'in' in the autosuggest field on #autosuggest
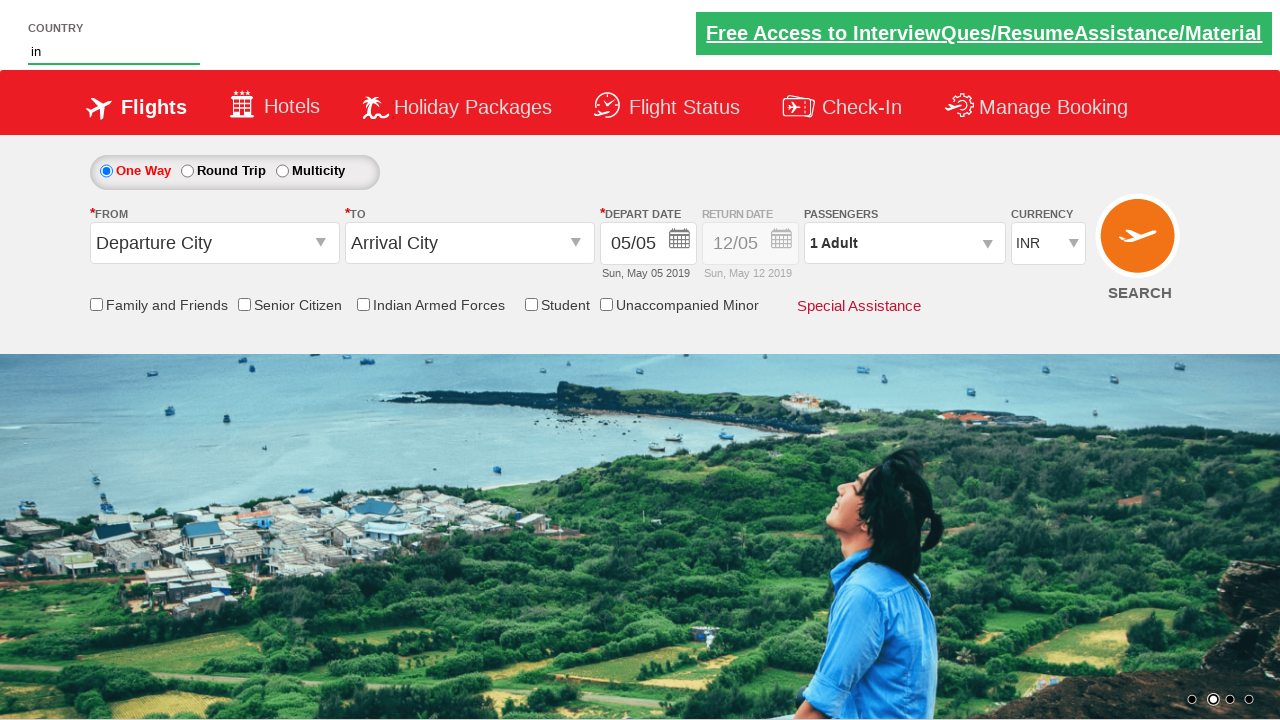

Autocomplete dropdown suggestions appeared
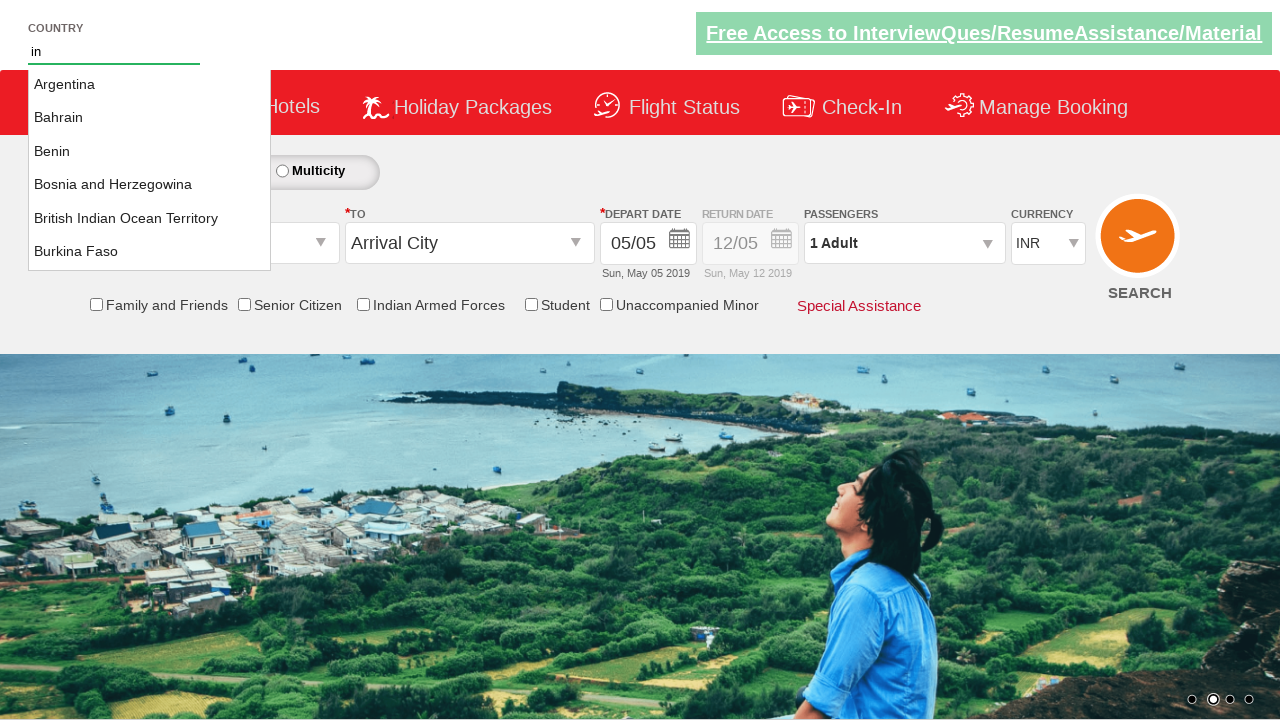

Retrieved all dropdown option elements
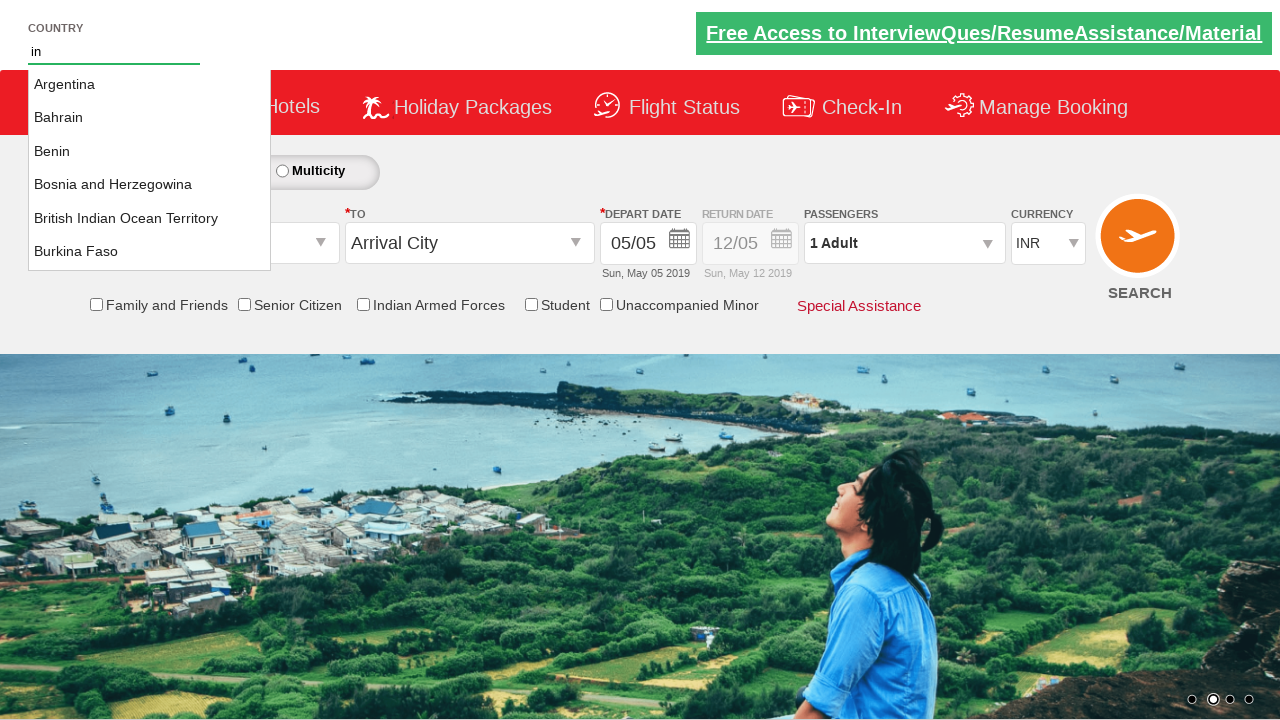

Selected 'India' from the autocomplete dropdown
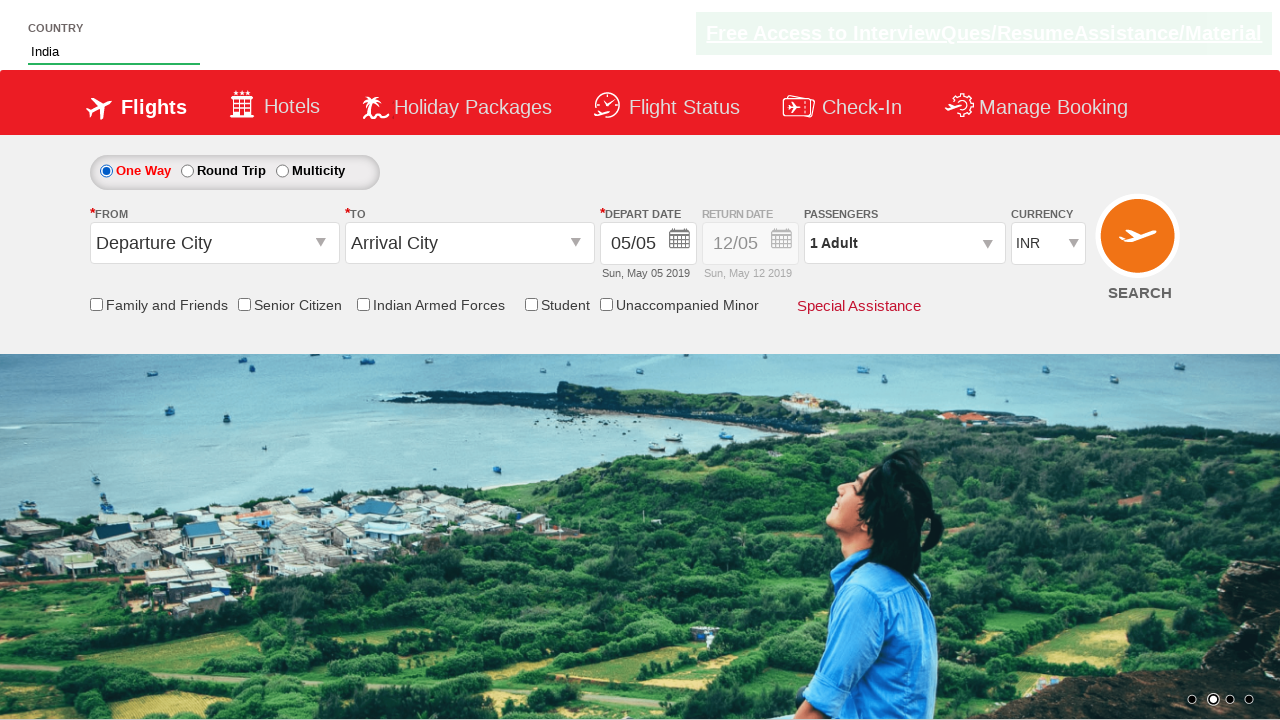

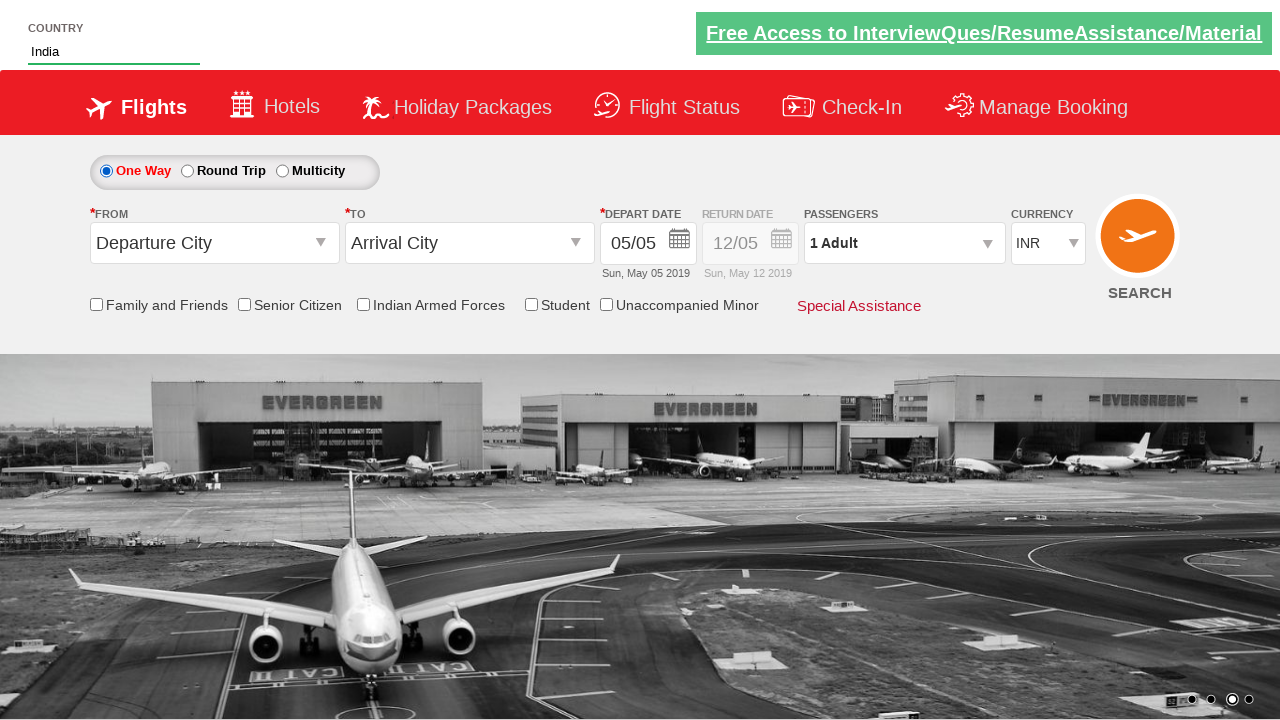